Tests a healthcare appointment booking system by logging in with demo credentials, selecting facility and program options, and submitting an appointment request with date and comments

Starting URL: https://katalon-demo-cura.herokuapp.com/

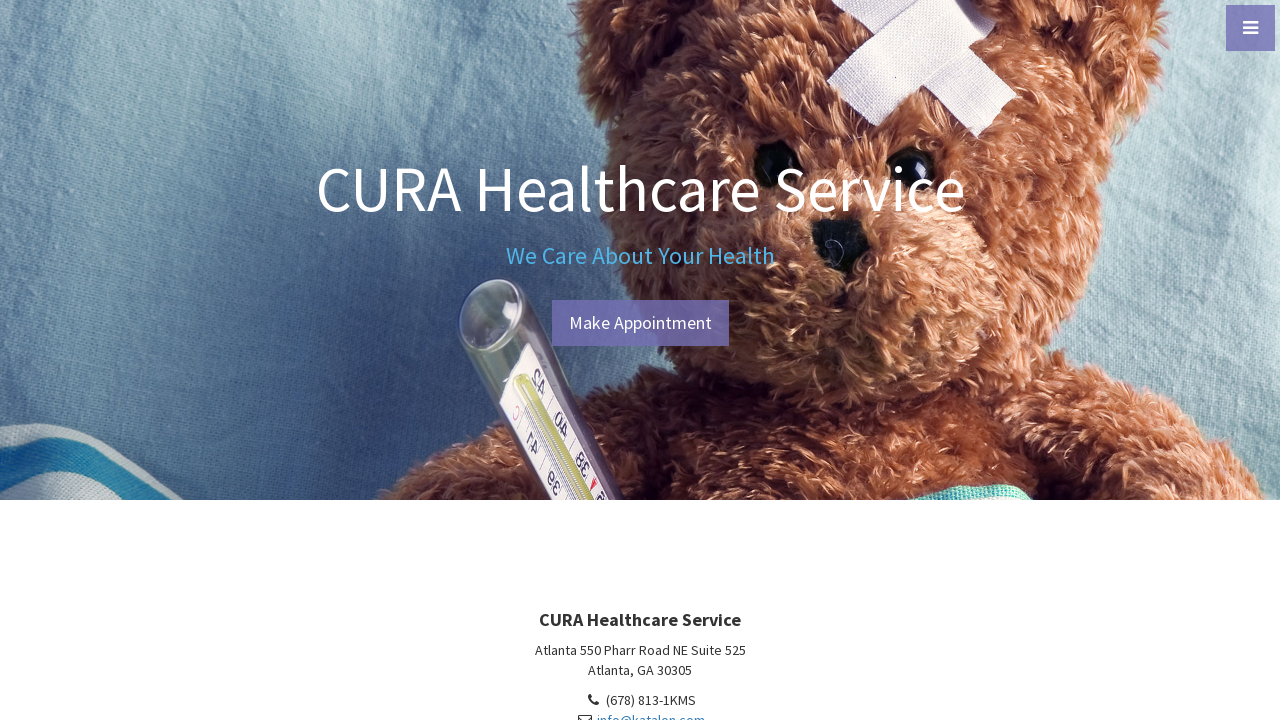

Clicked make appointment button at (640, 323) on a#btn-make-appointment
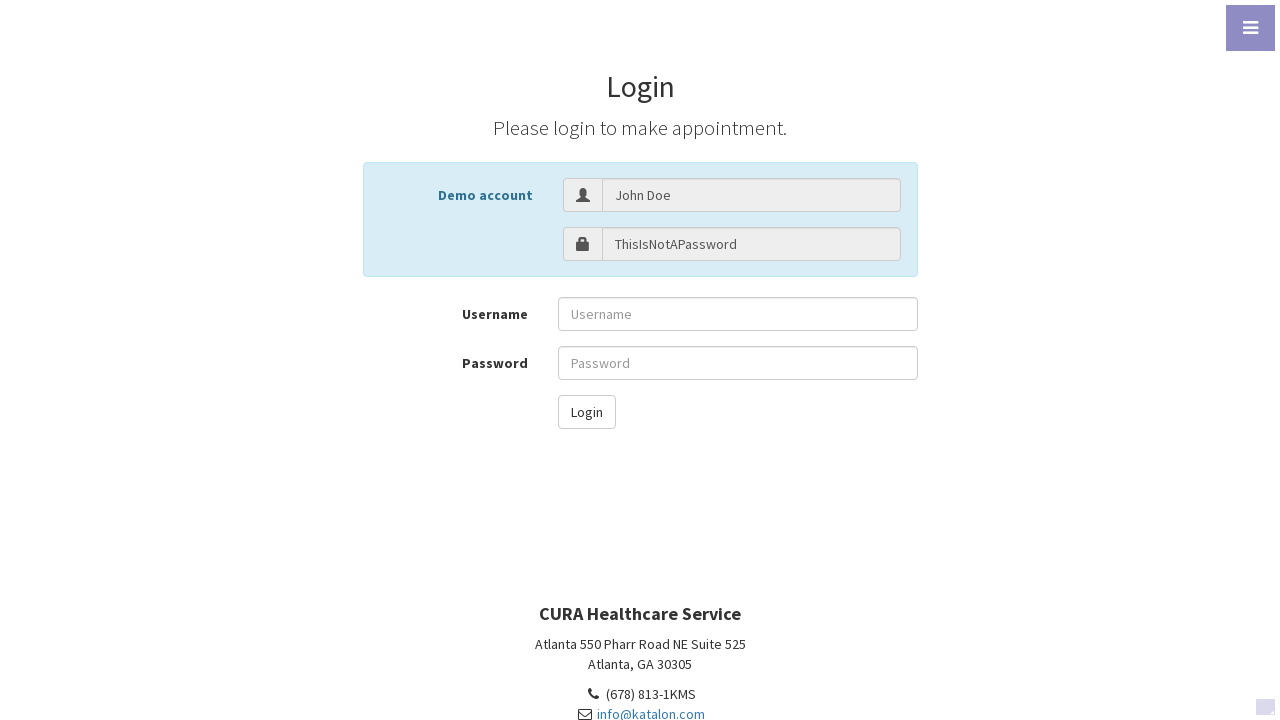

Filled username field with 'John Doe' on #txt-username
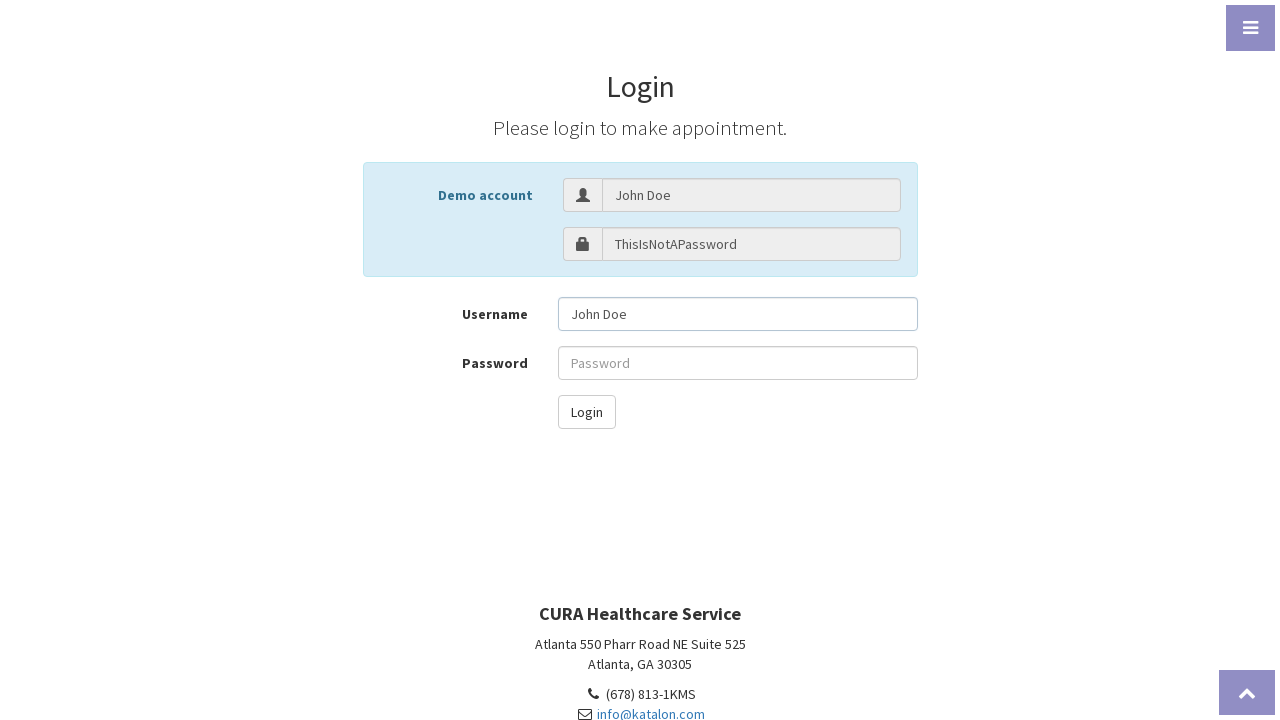

Filled password field with demo password on #txt-password
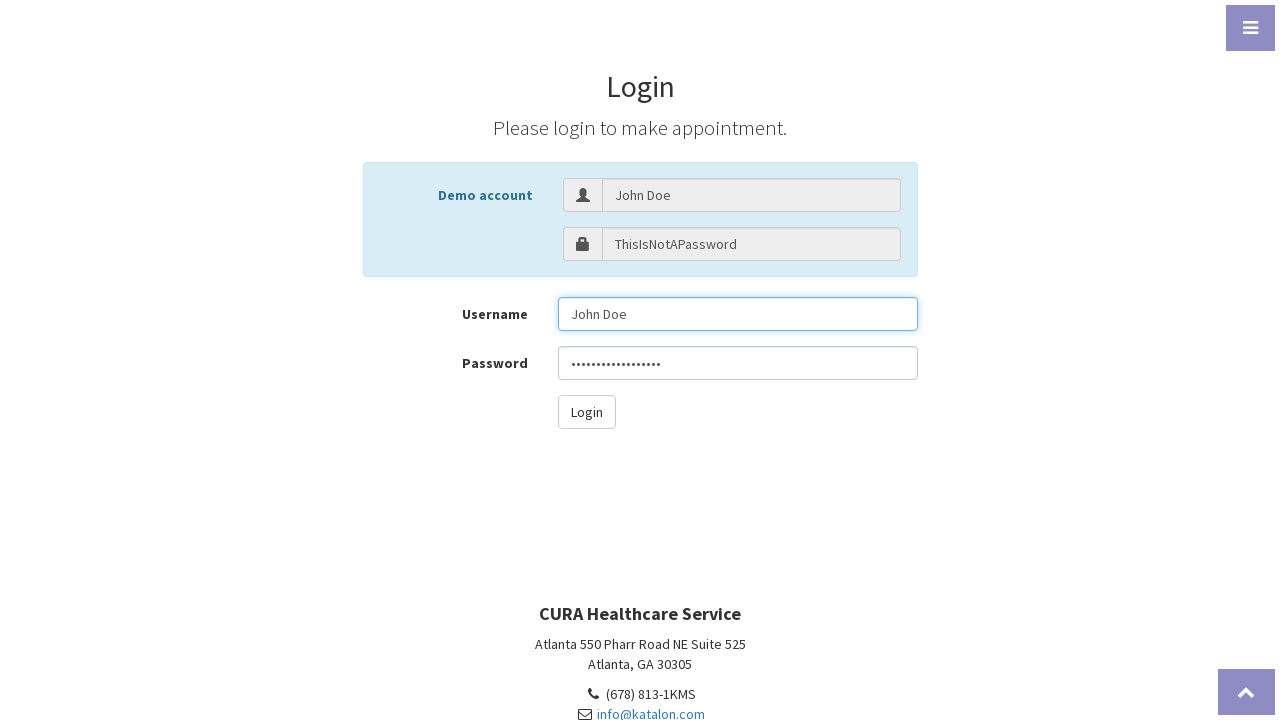

Clicked login button to authenticate at (586, 412) on #btn-login
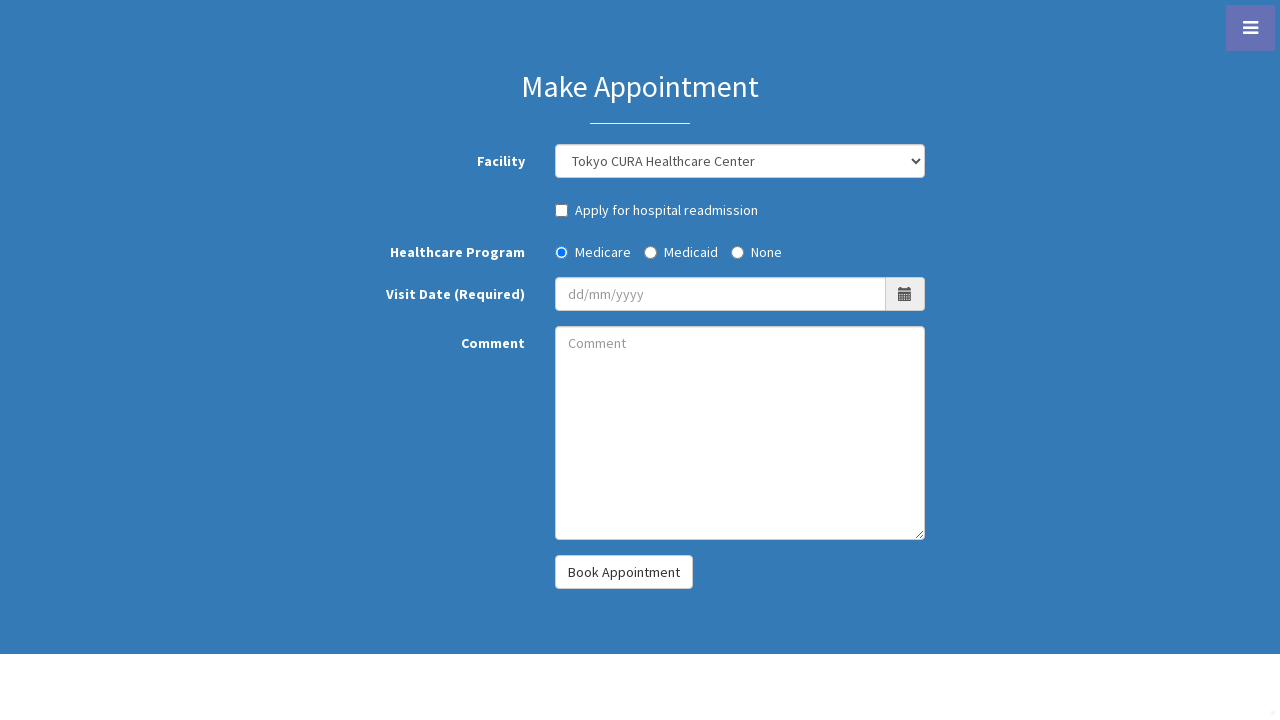

Selected 'Hongkong CURA Healthcare Center' from facility dropdown on #combo_facility
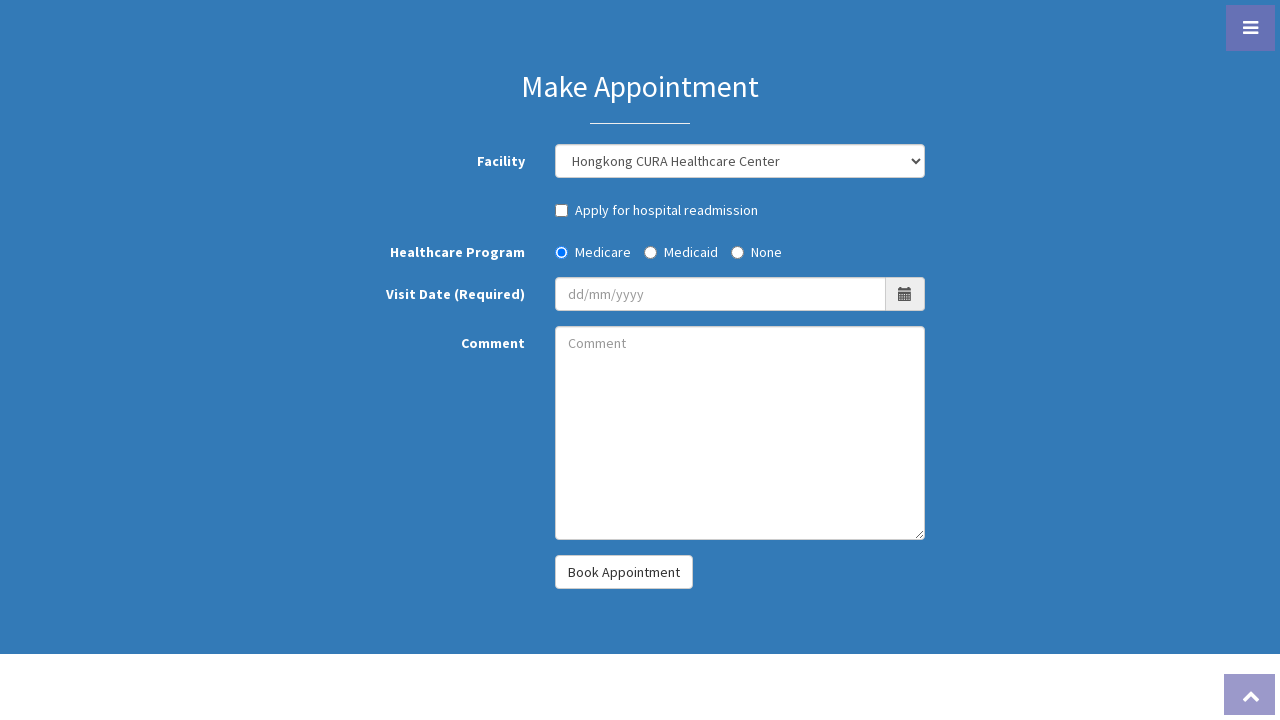

Checked hospital readmission checkbox at (656, 206) on .checkbox-inline
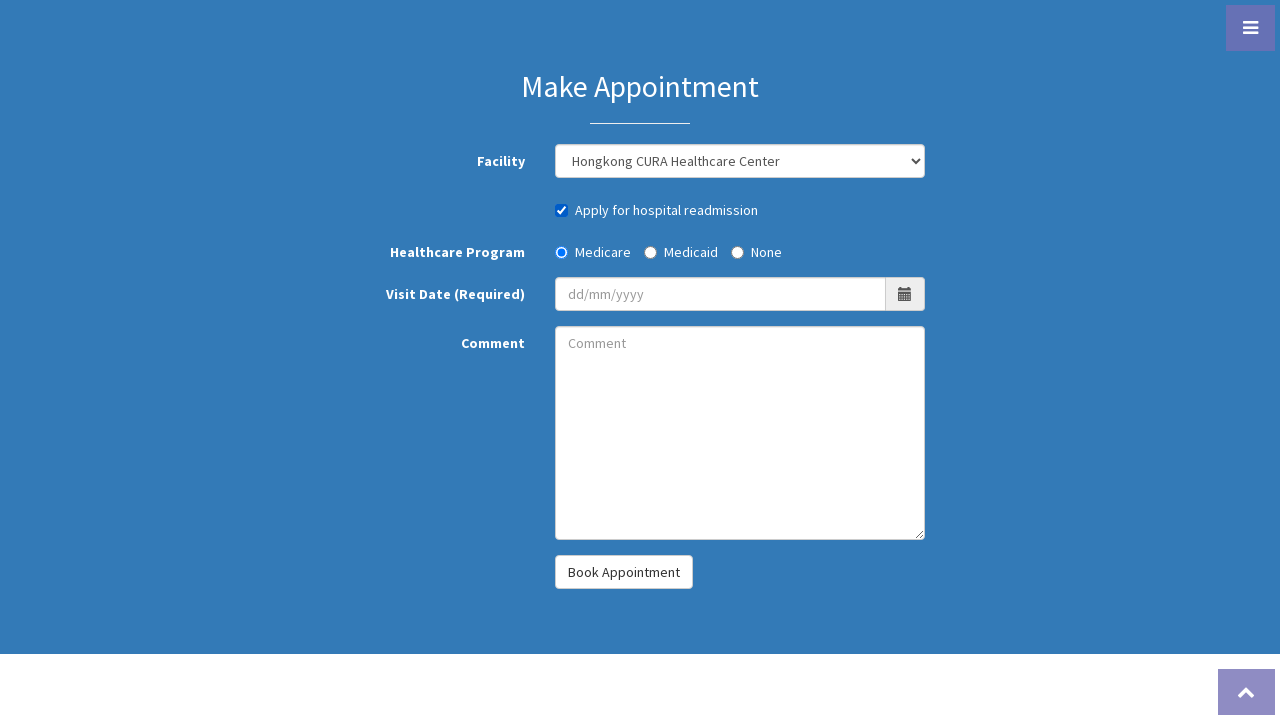

Selected Medicaid as the healthcare program at (650, 252) on input#radio_program_medicaid
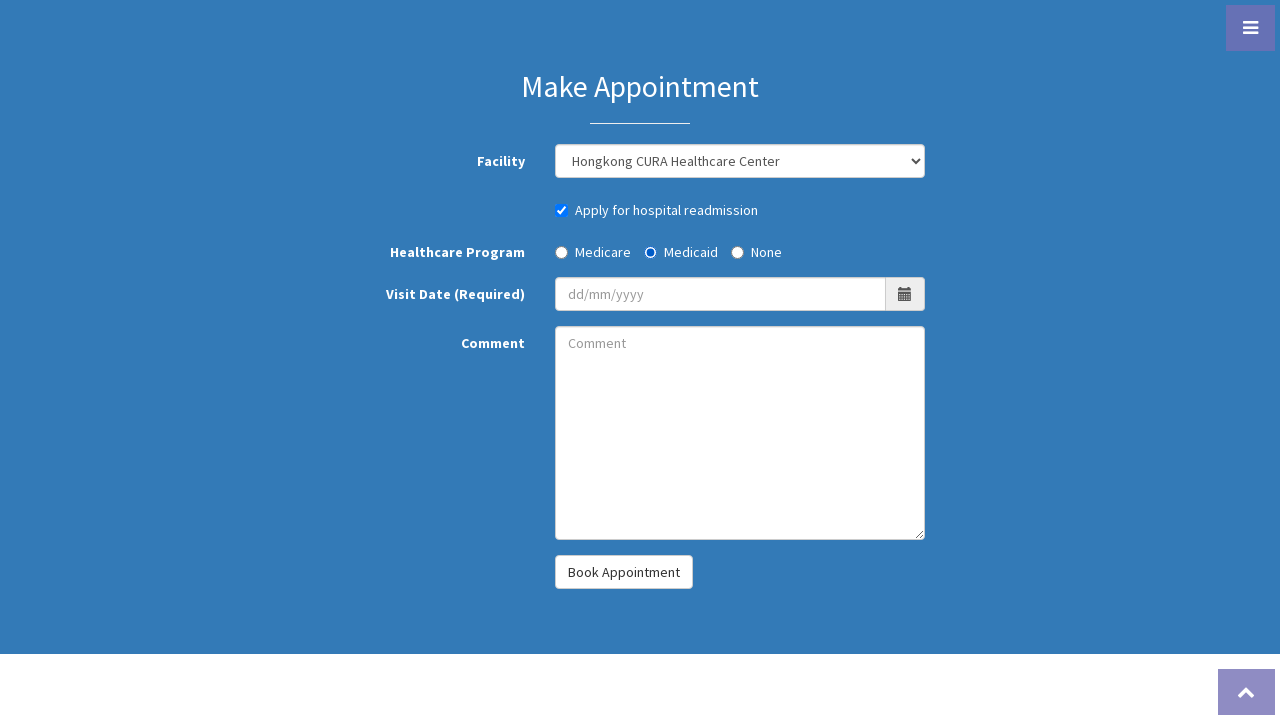

Entered visit date '31/10/2024' on input#txt_visit_date
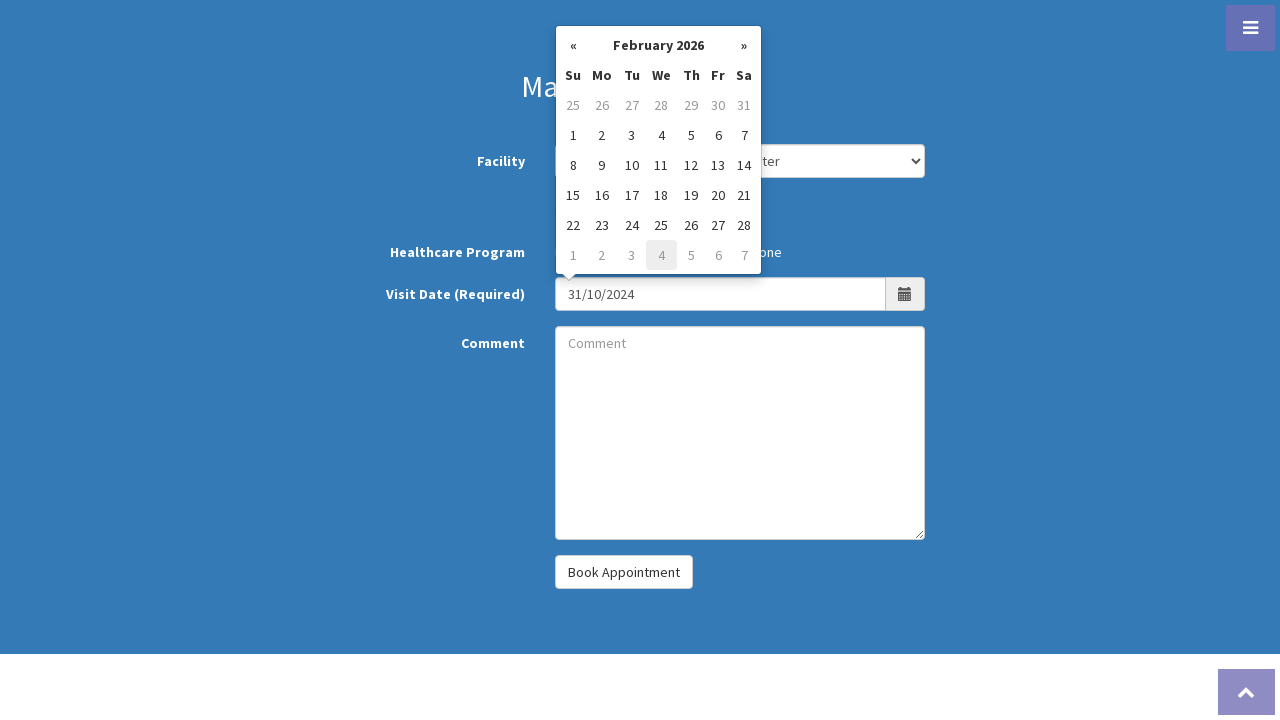

Pressed Enter to confirm visit date on input#txt_visit_date
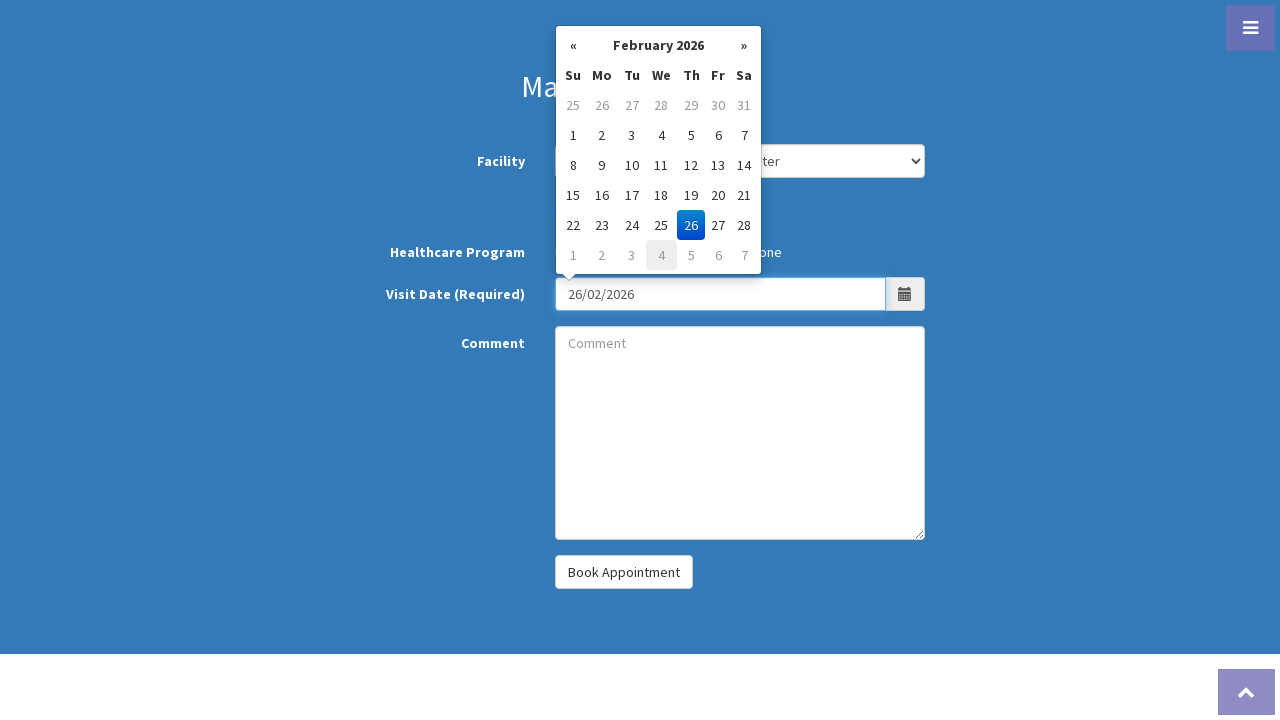

Filled comment field with appointment request details on #txt_comment
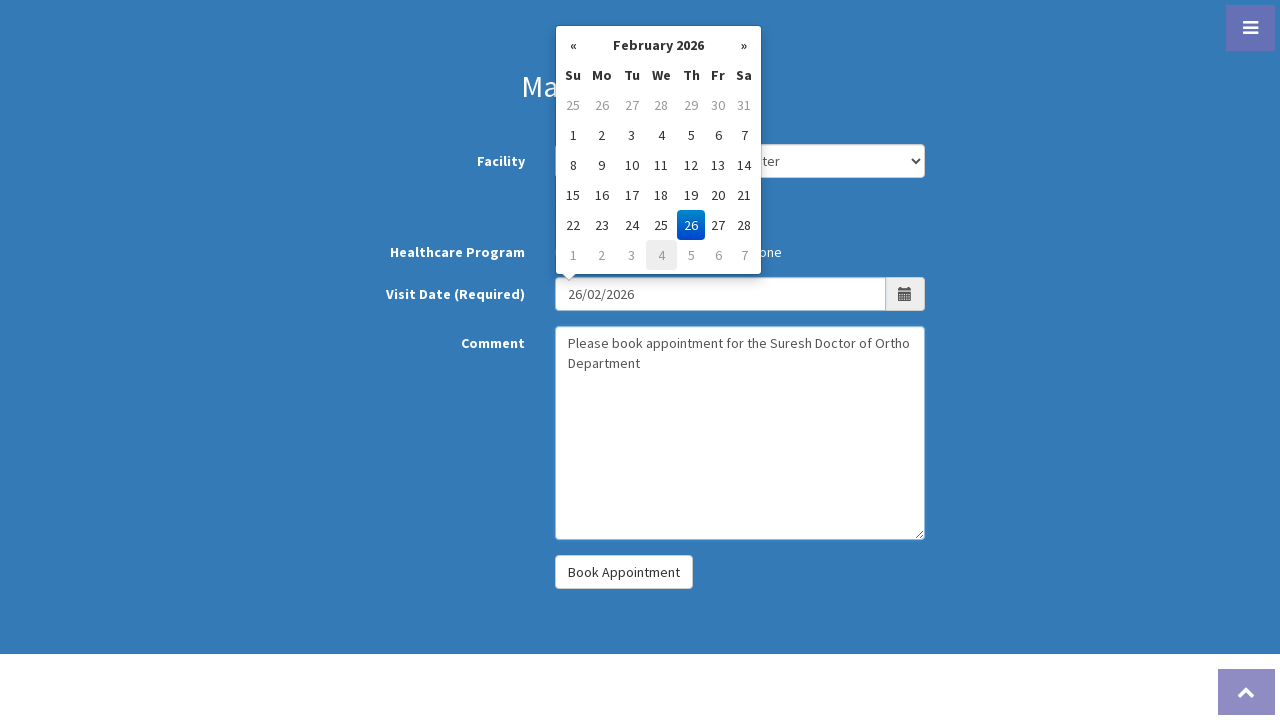

Clicked book appointment button to submit request at (624, 572) on button#btn-book-appointment
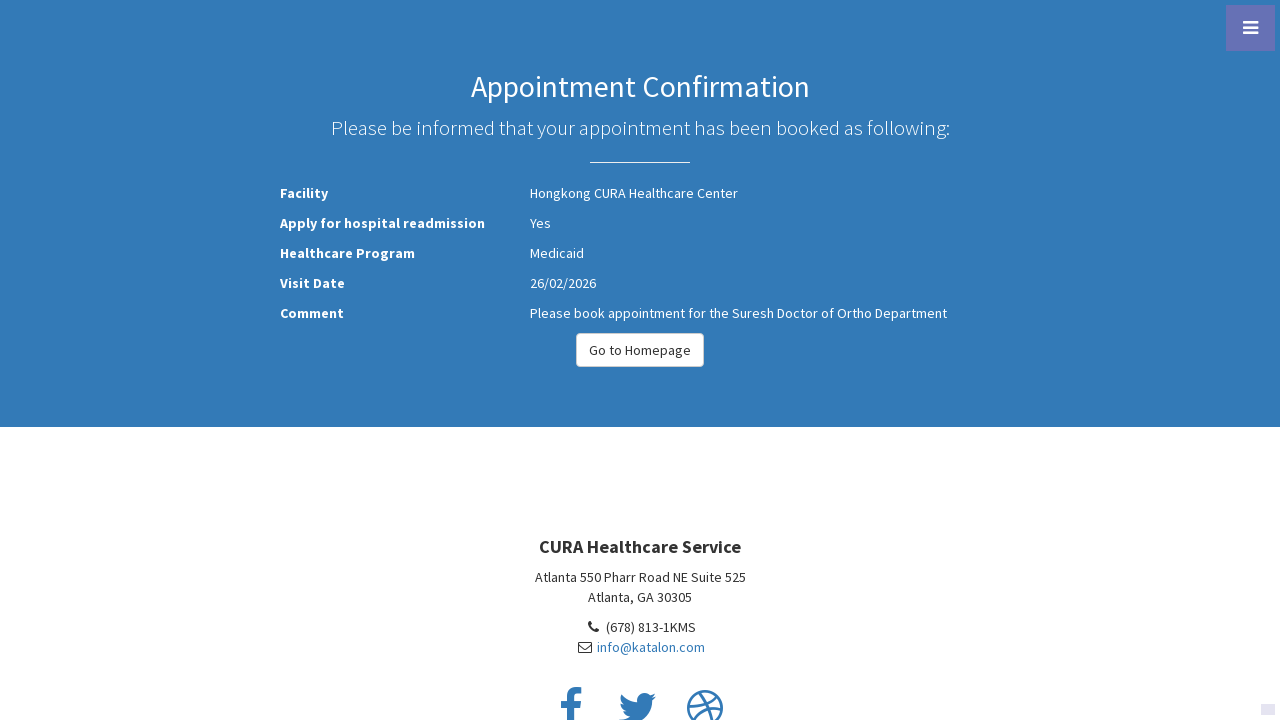

Confirmation page loaded with appointment details
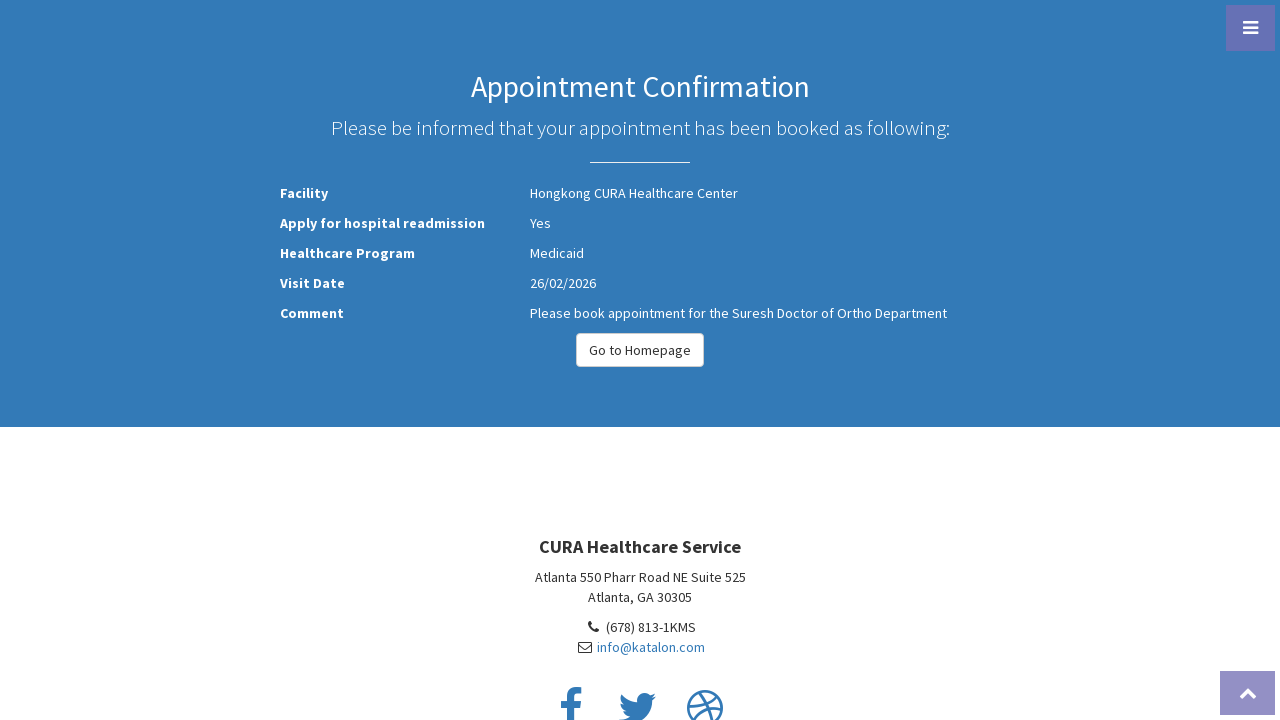

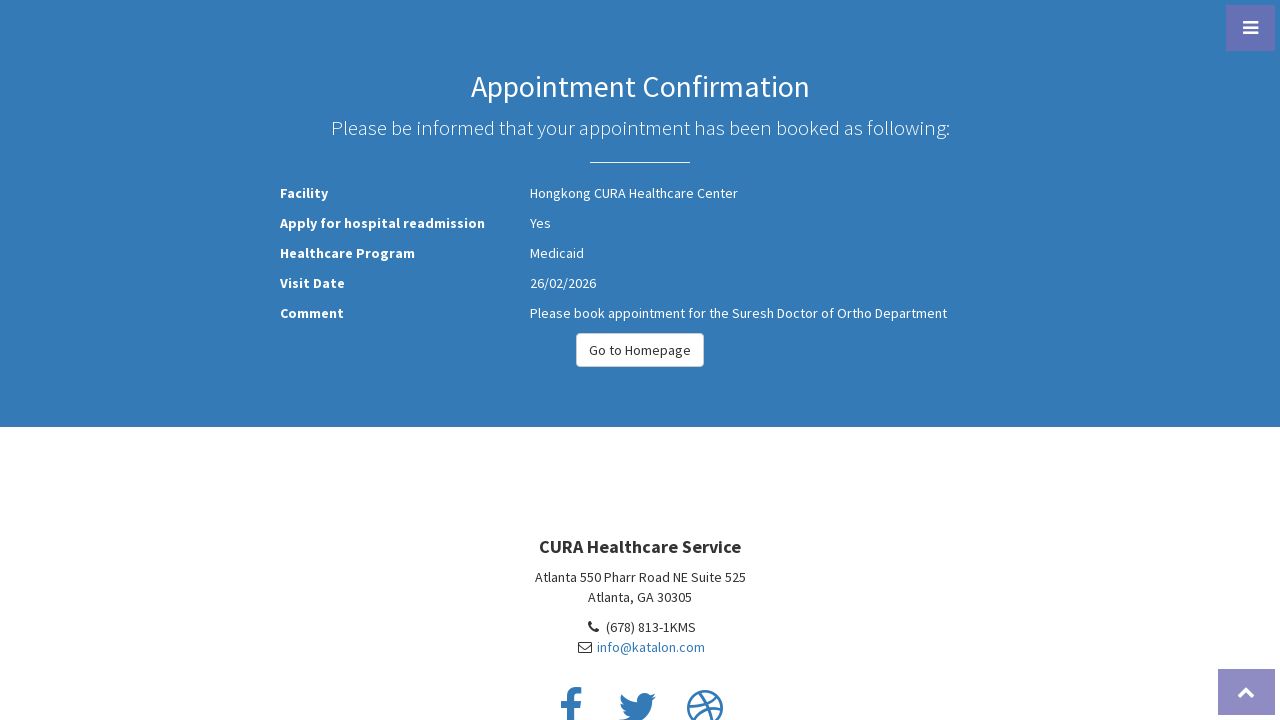